Tests drag and drop functionality by dragging column A to column B and verifying the headers swap positions

Starting URL: https://the-internet.herokuapp.com/drag_and_drop

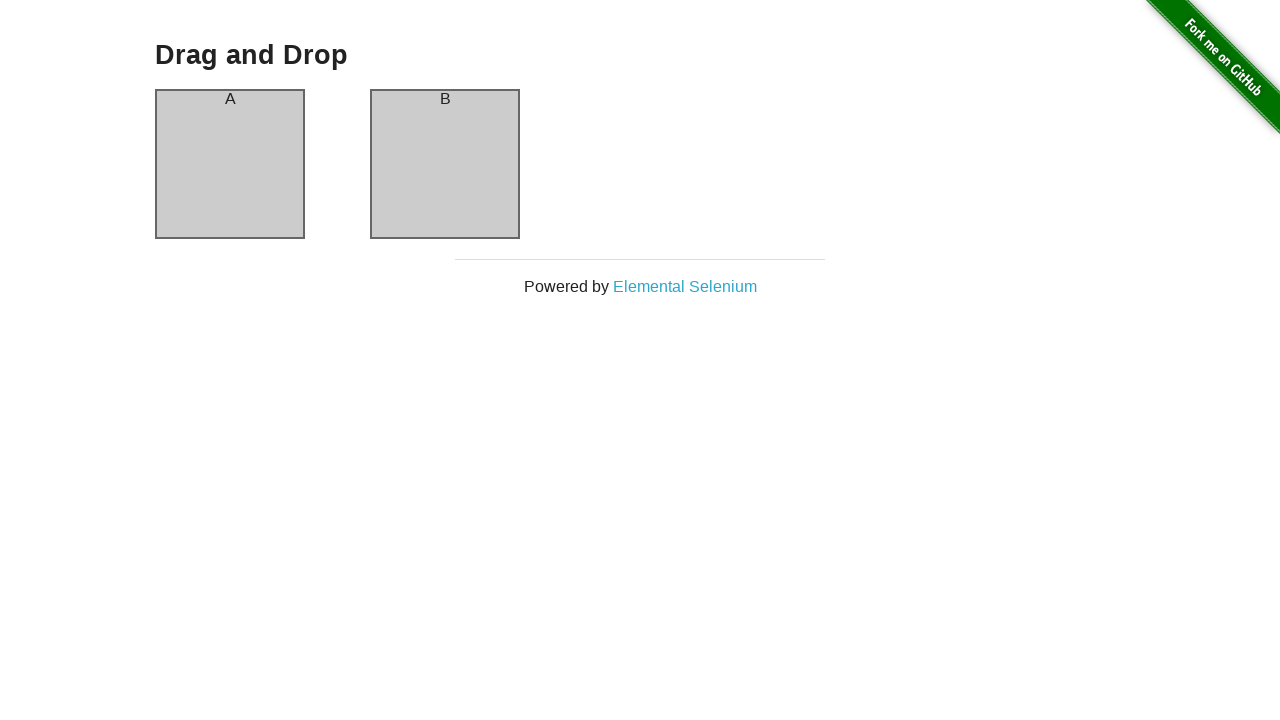

Waited for 'Drag and Drop' page title to be visible
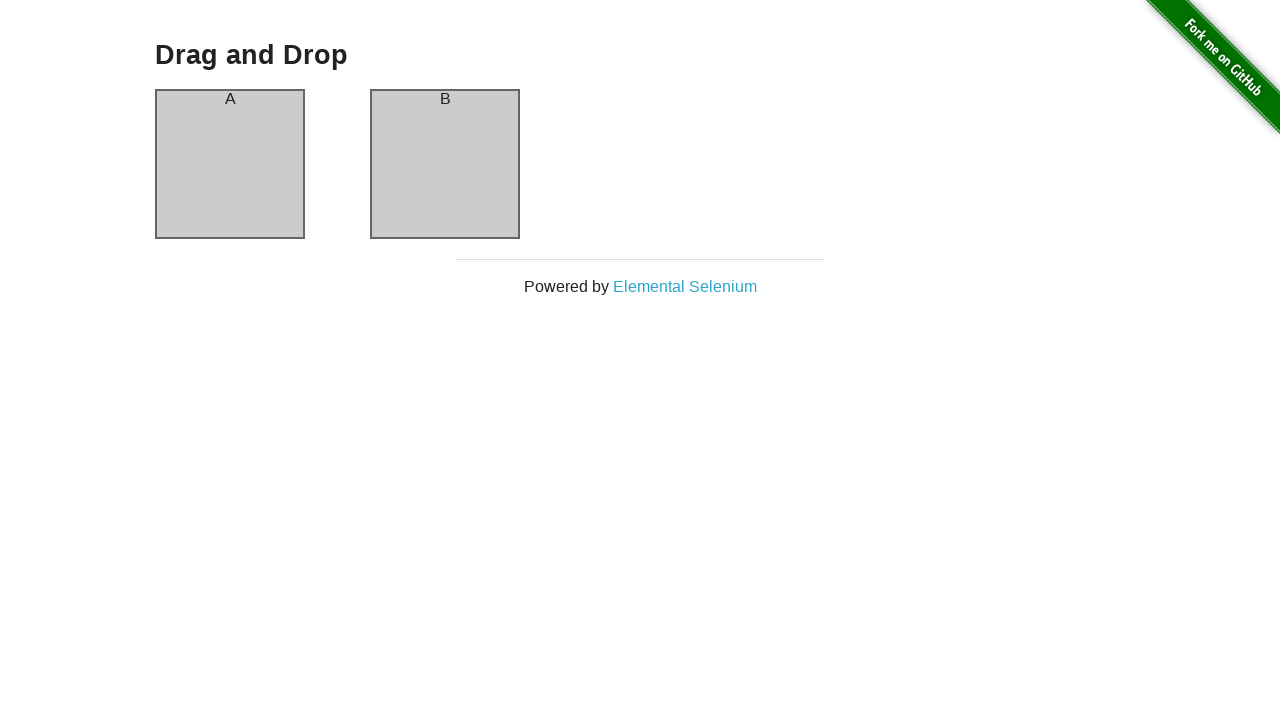

Verified column A header contains 'A'
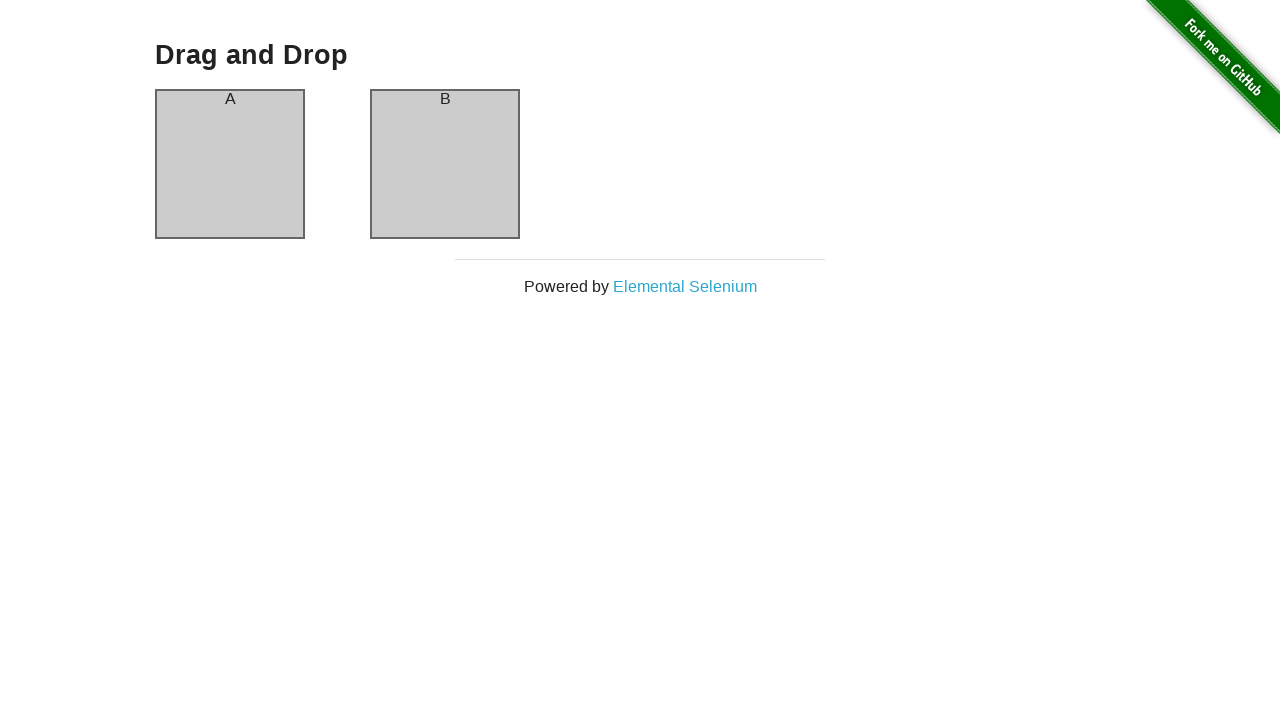

Verified column B header contains 'B'
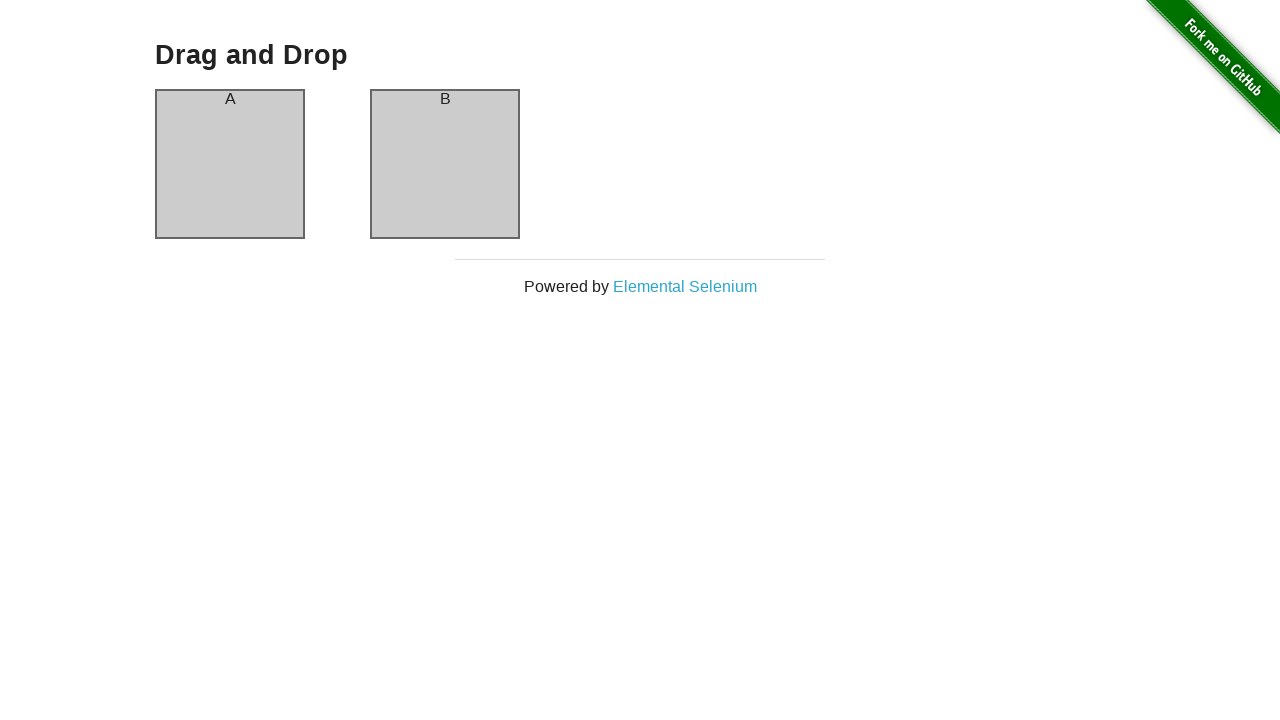

Dragged column A and dropped it on column B at (445, 164)
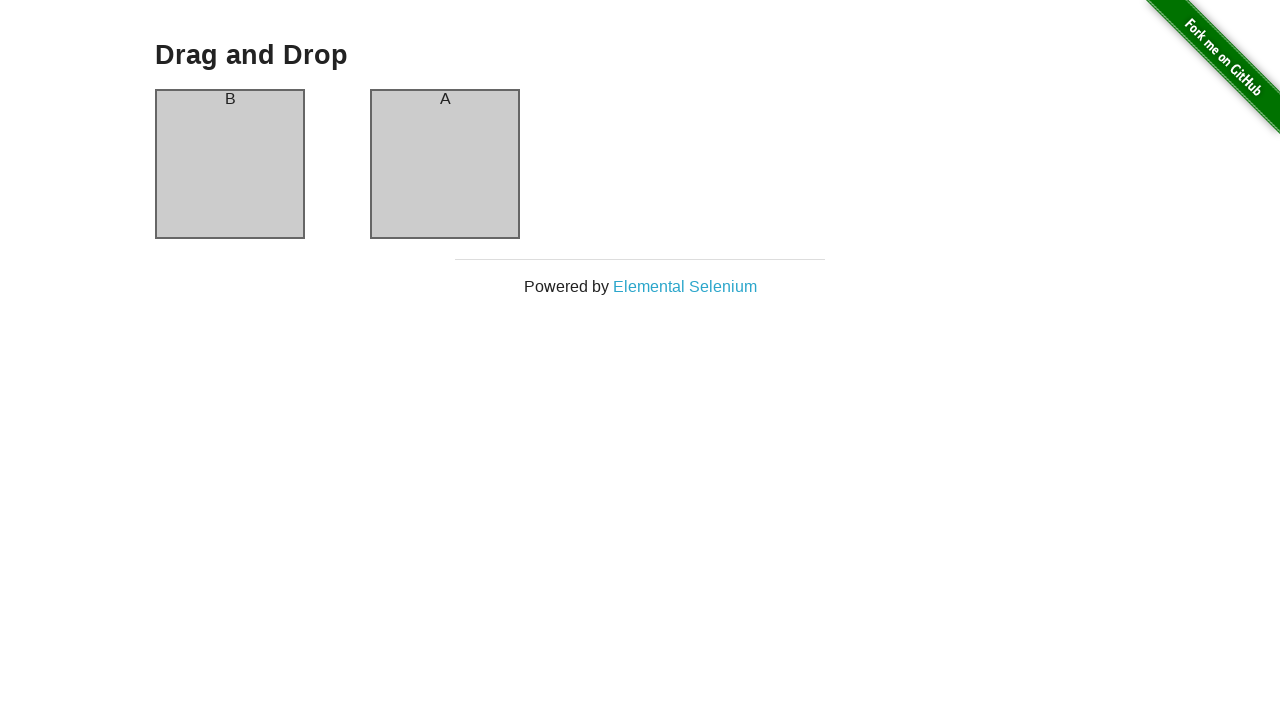

Verified column A header now contains 'B' after swap
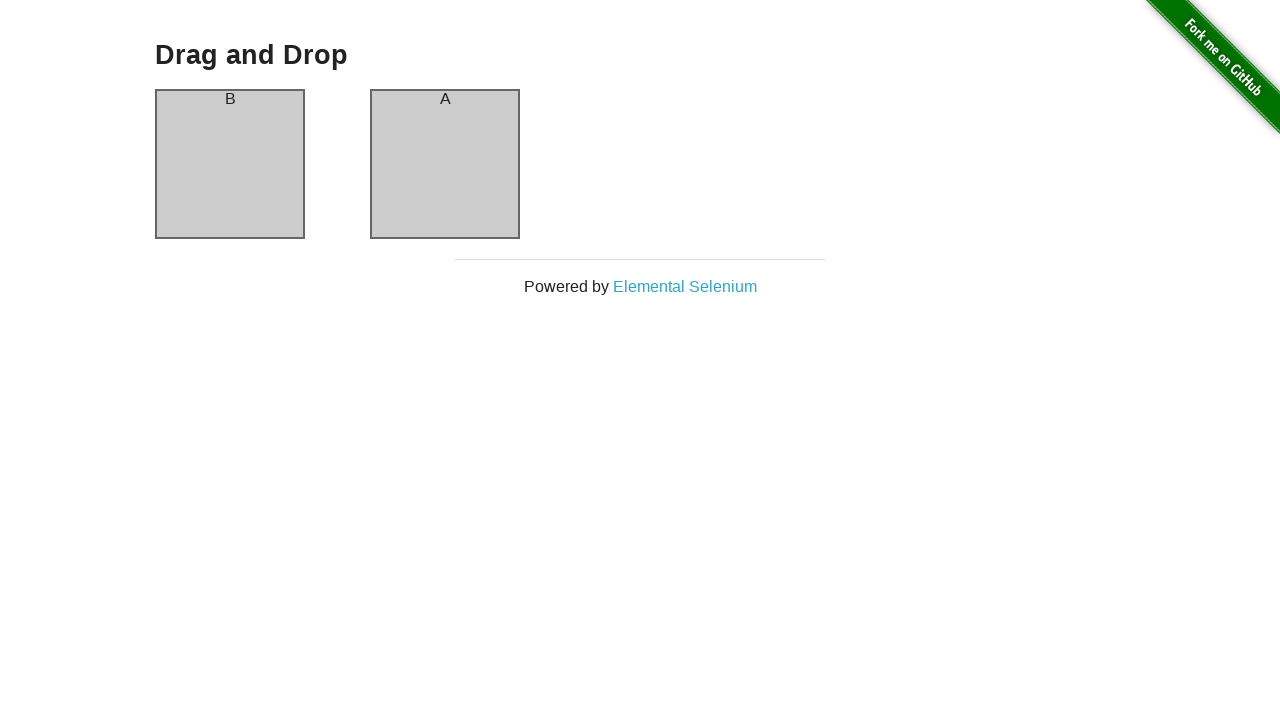

Verified column B header now contains 'A' after swap
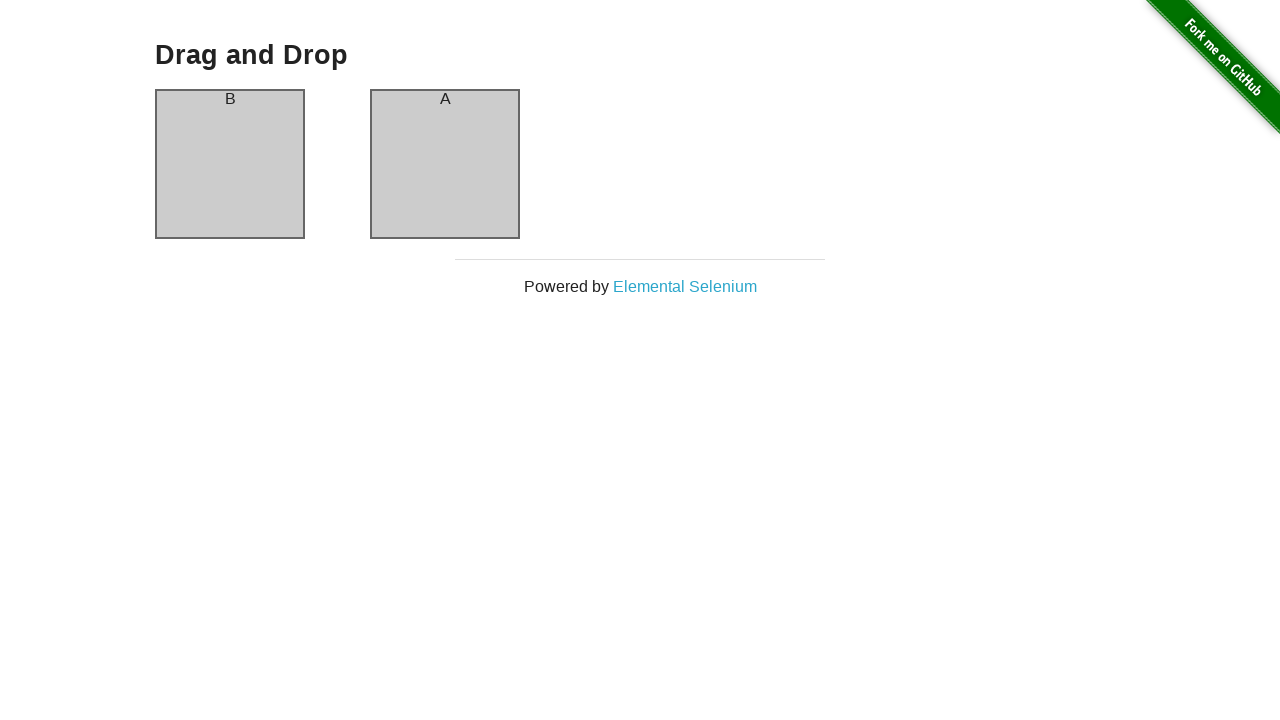

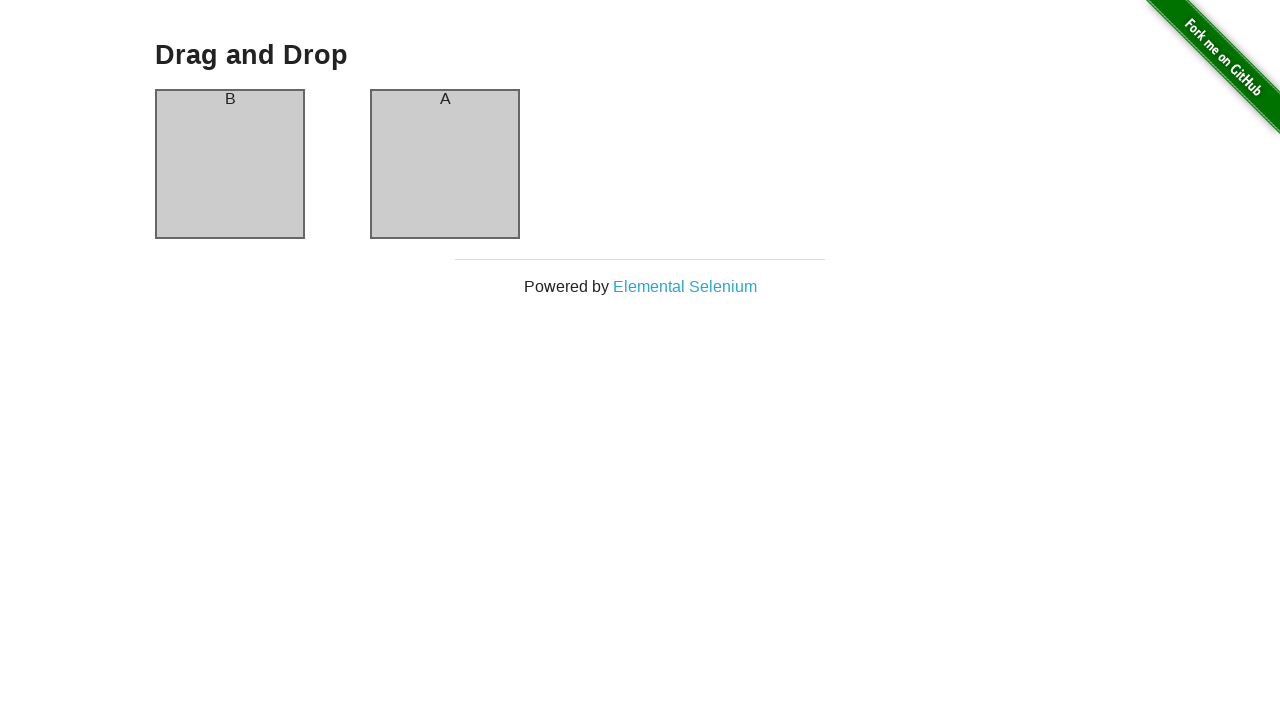